Tests that main navigation menu items (Courses, LIVE Classes, Practice) are visible on the GUVI homepage

Starting URL: https://www.guvi.in/

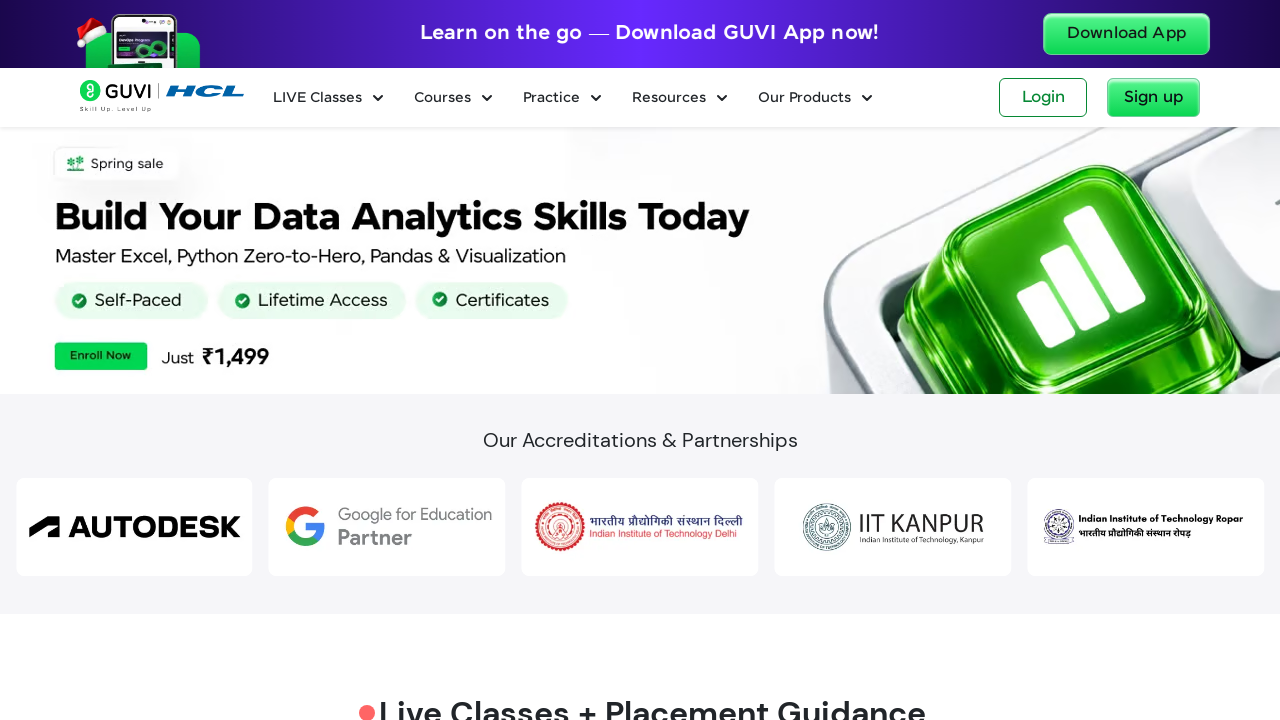

Waited for 'Courses' menu item to be visible on GUVI homepage
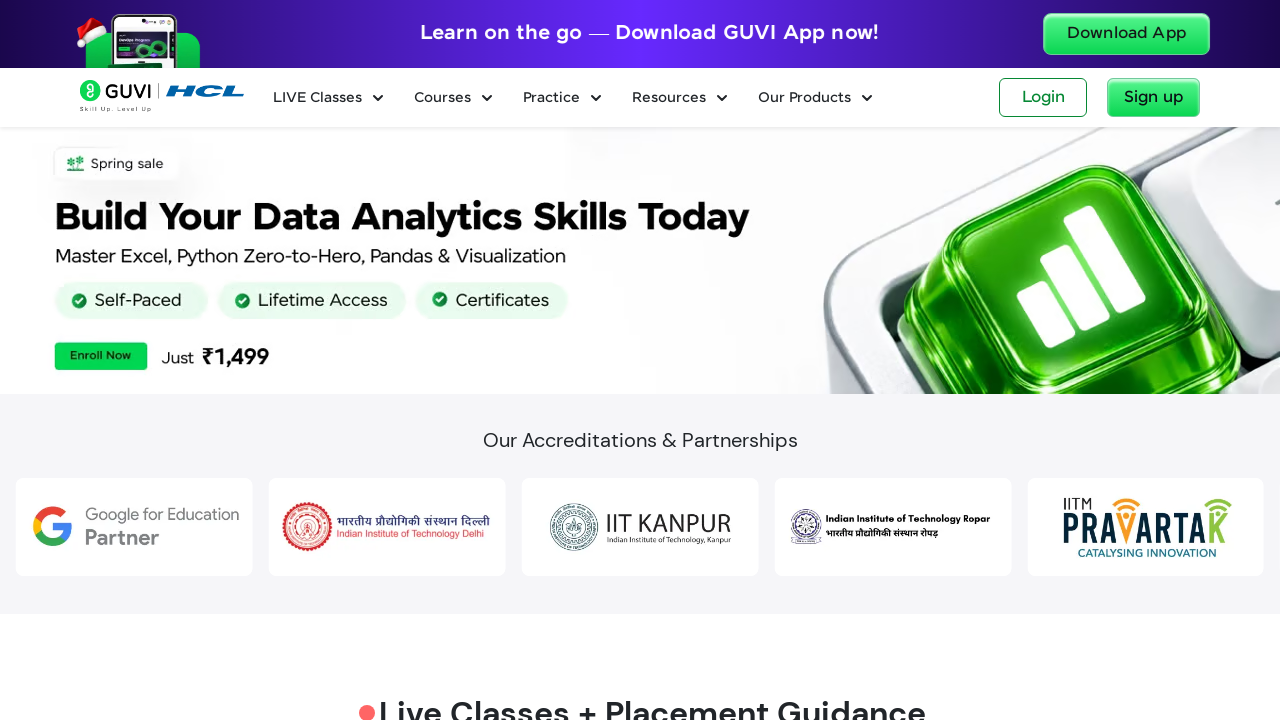

Waited for 'LIVE Classes' menu item to be visible on GUVI homepage
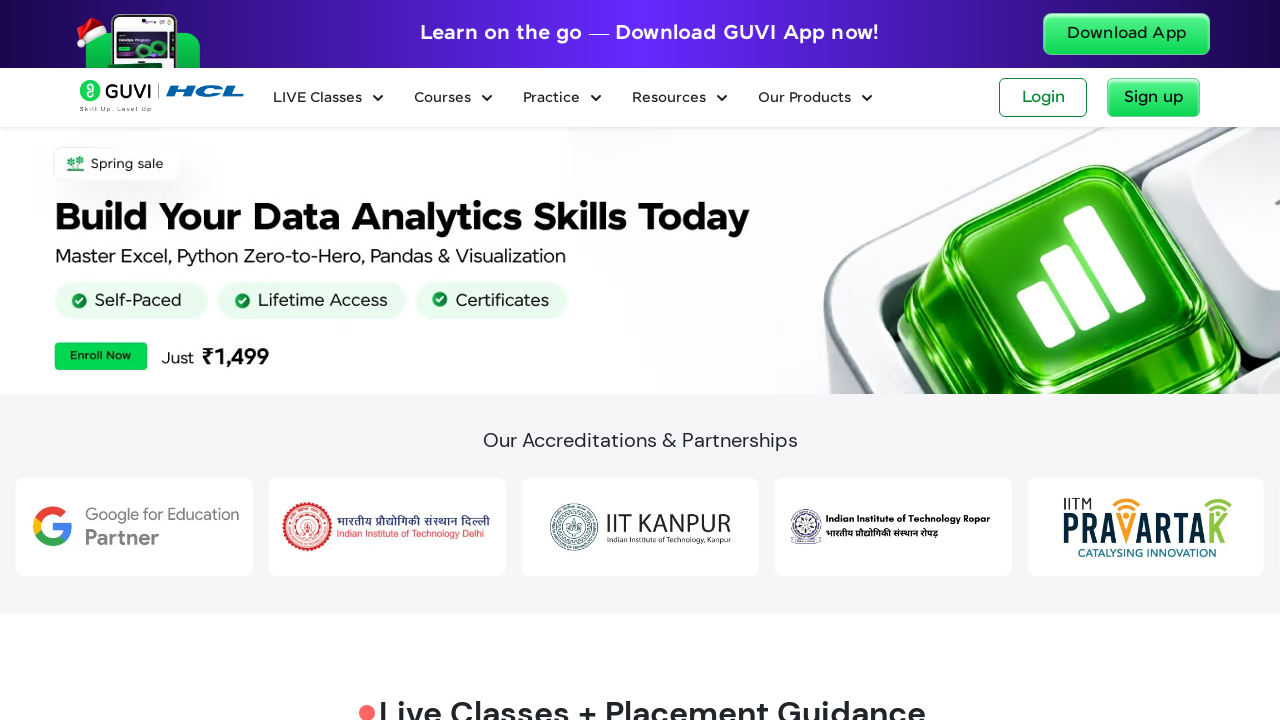

Waited for 'Practice' menu item to be visible on GUVI homepage
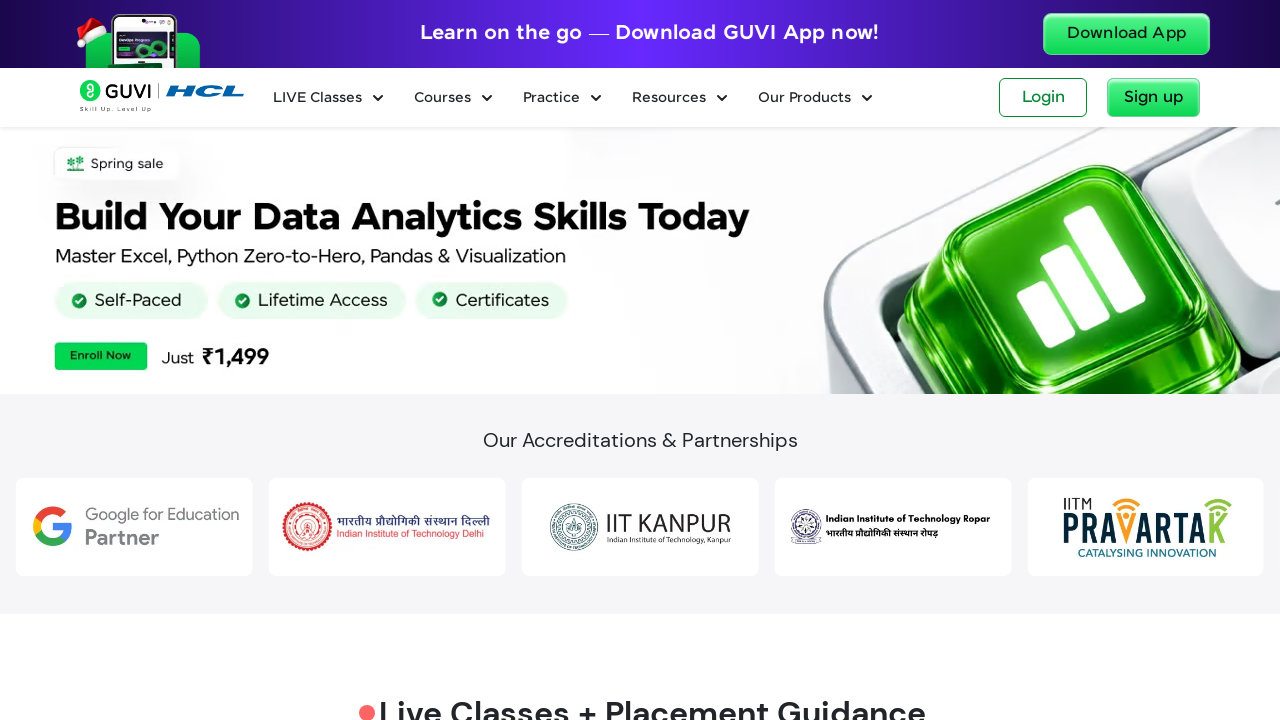

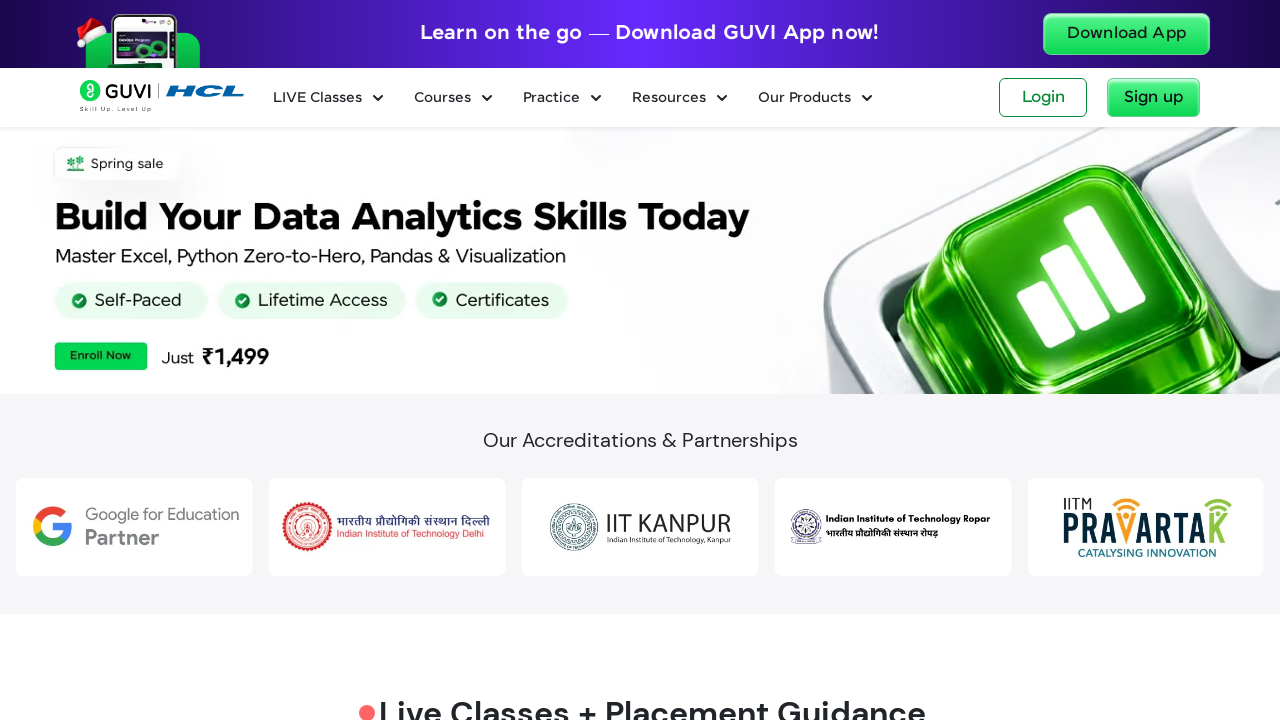